Tests that clicking the 0-9 link navigates to the correct URL for numeric programming languages

Starting URL: https://www.99-bottles-of-beer.net/abc.html

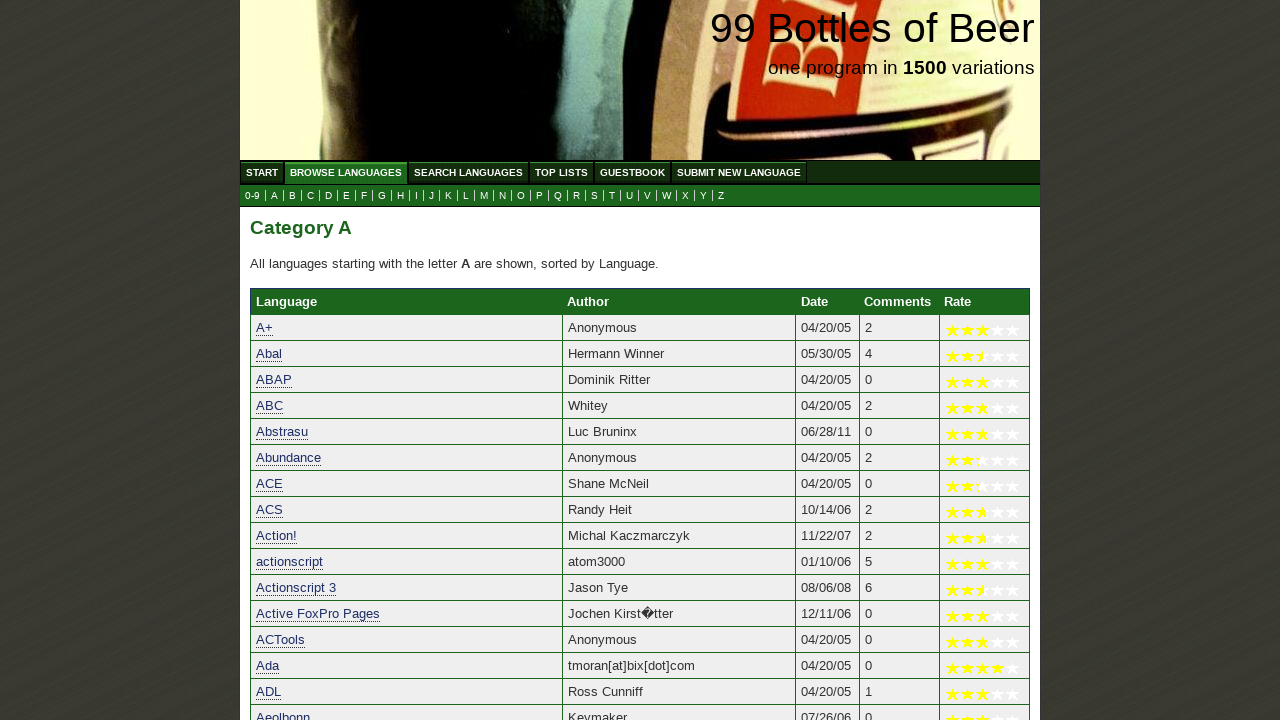

Clicked the 0-9 link at (252, 196) on a[href='0.html']
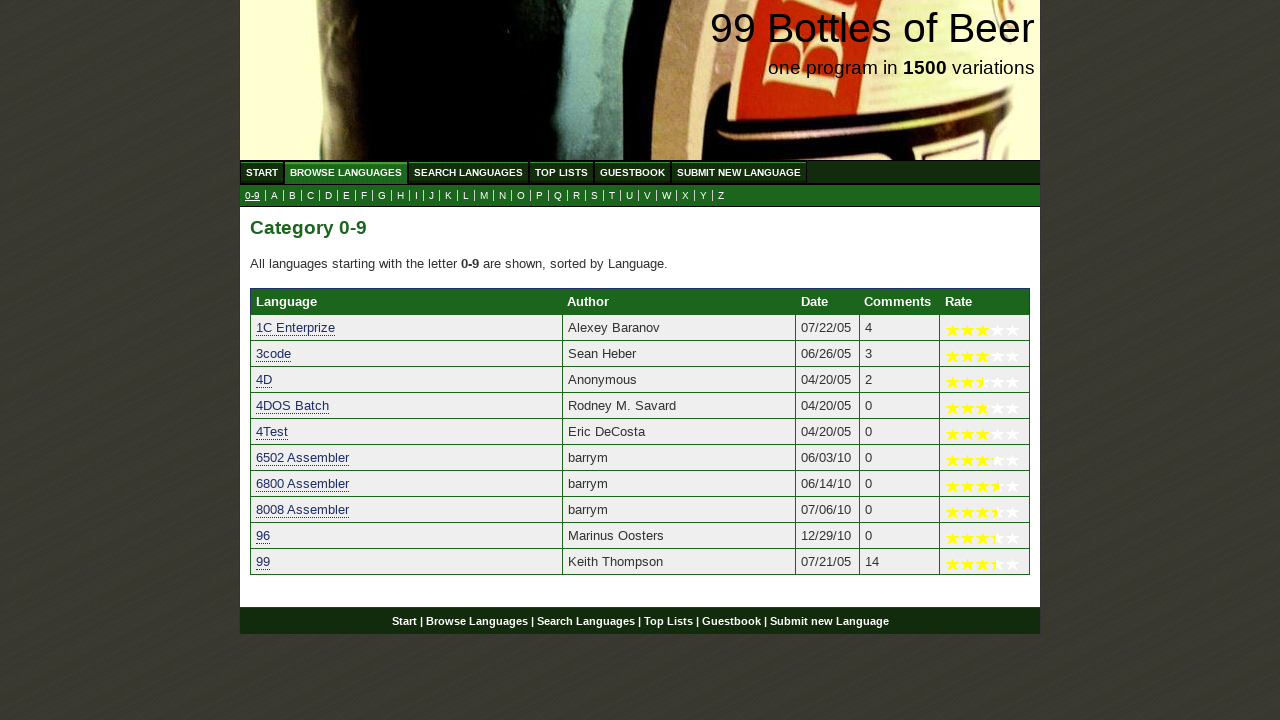

Verified navigation to 0.html URL for numeric programming languages
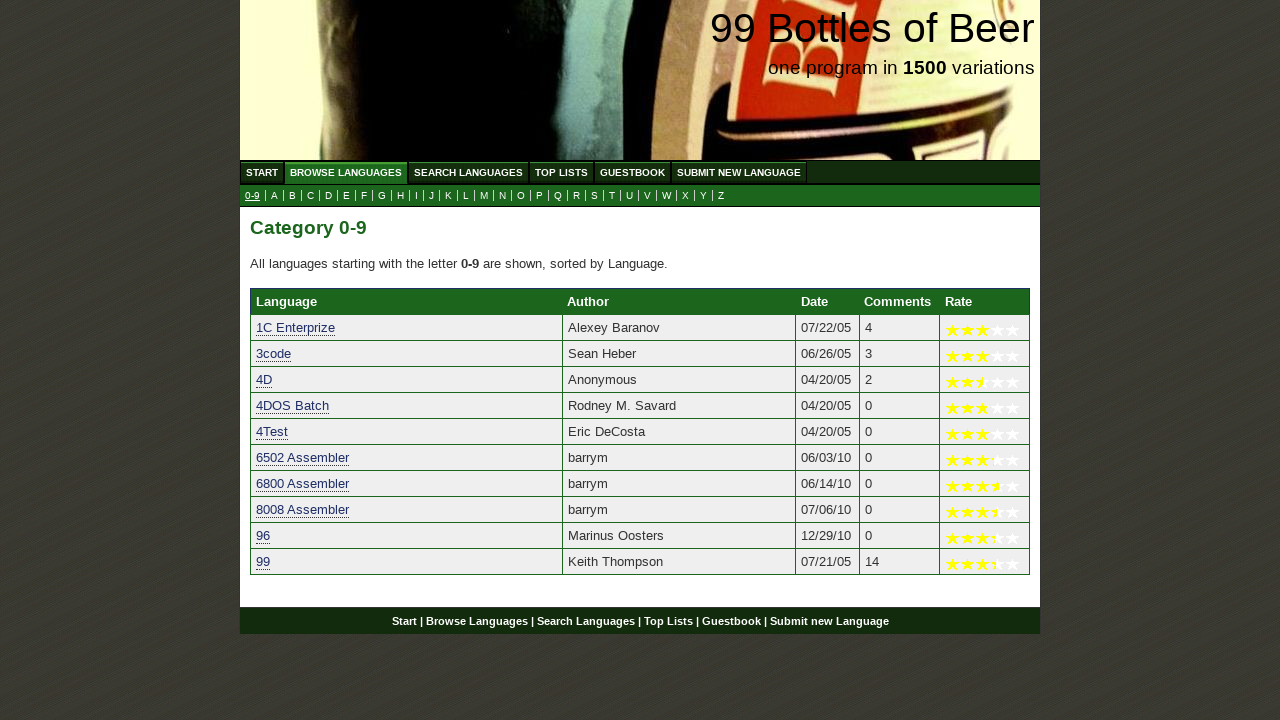

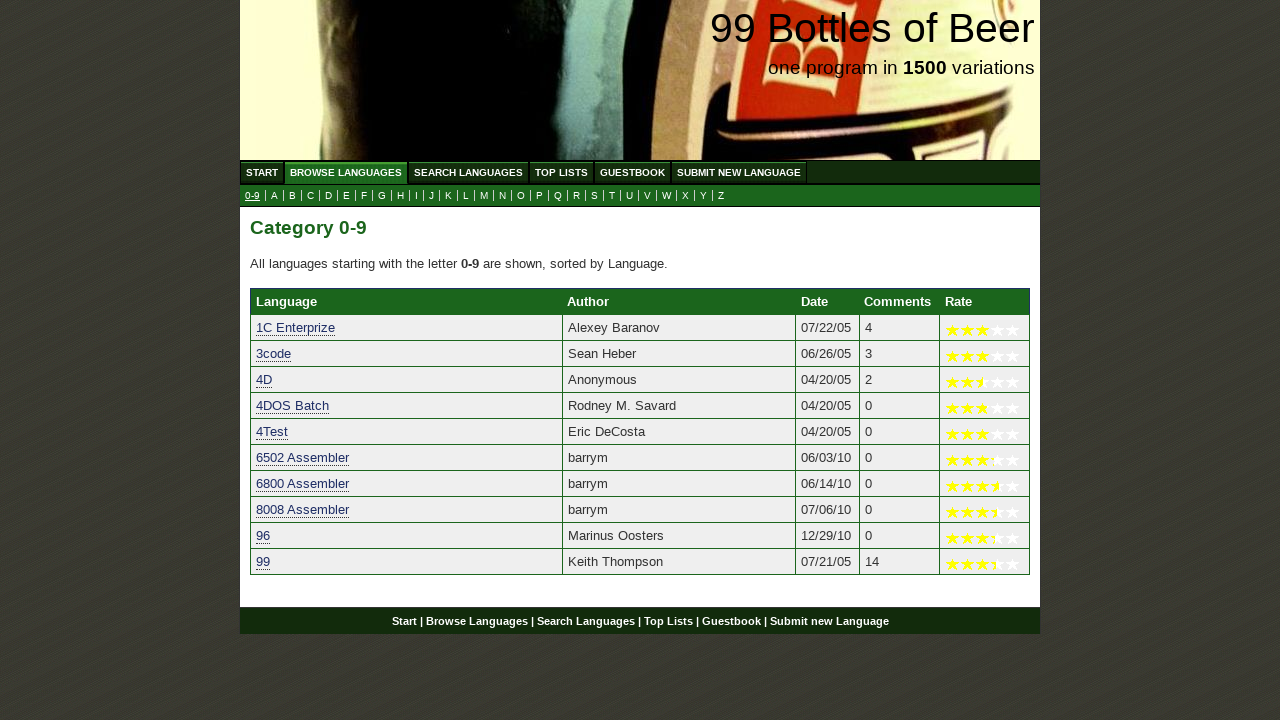